Navigates to the RedBus website homepage and verifies the page loads successfully

Starting URL: http://redbus.in

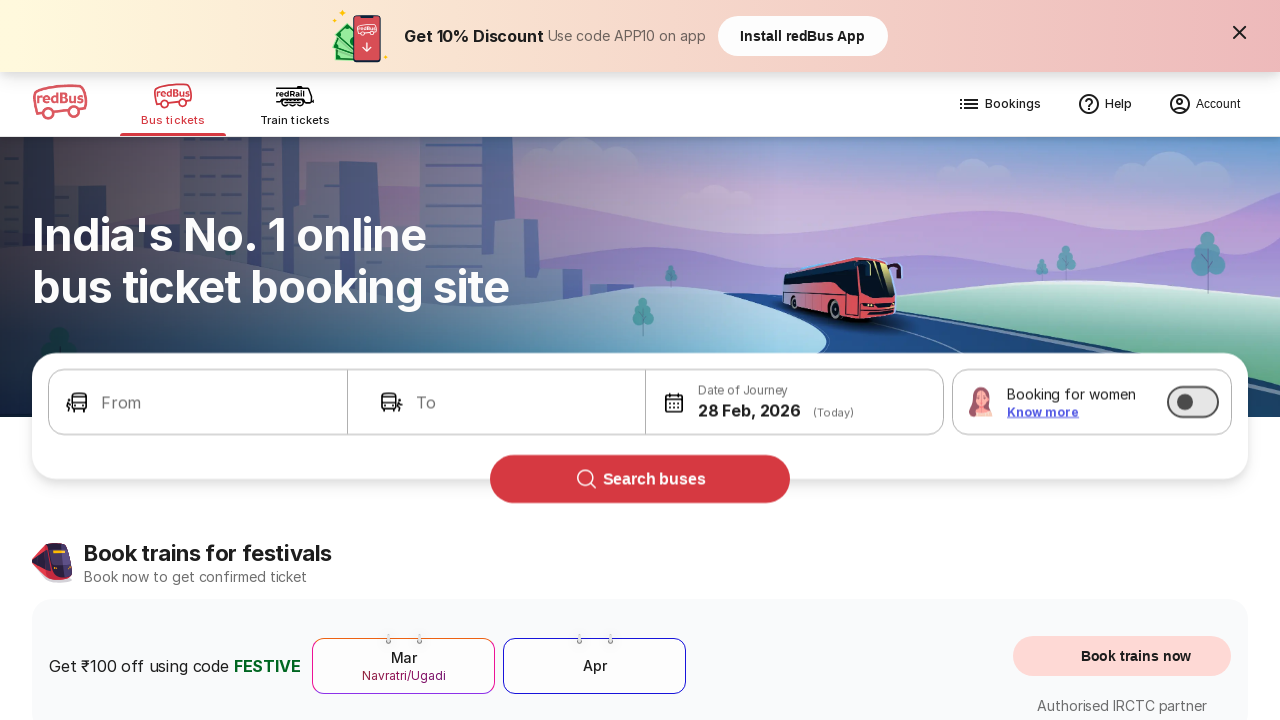

RedBus homepage loaded successfully (domcontentloaded state reached)
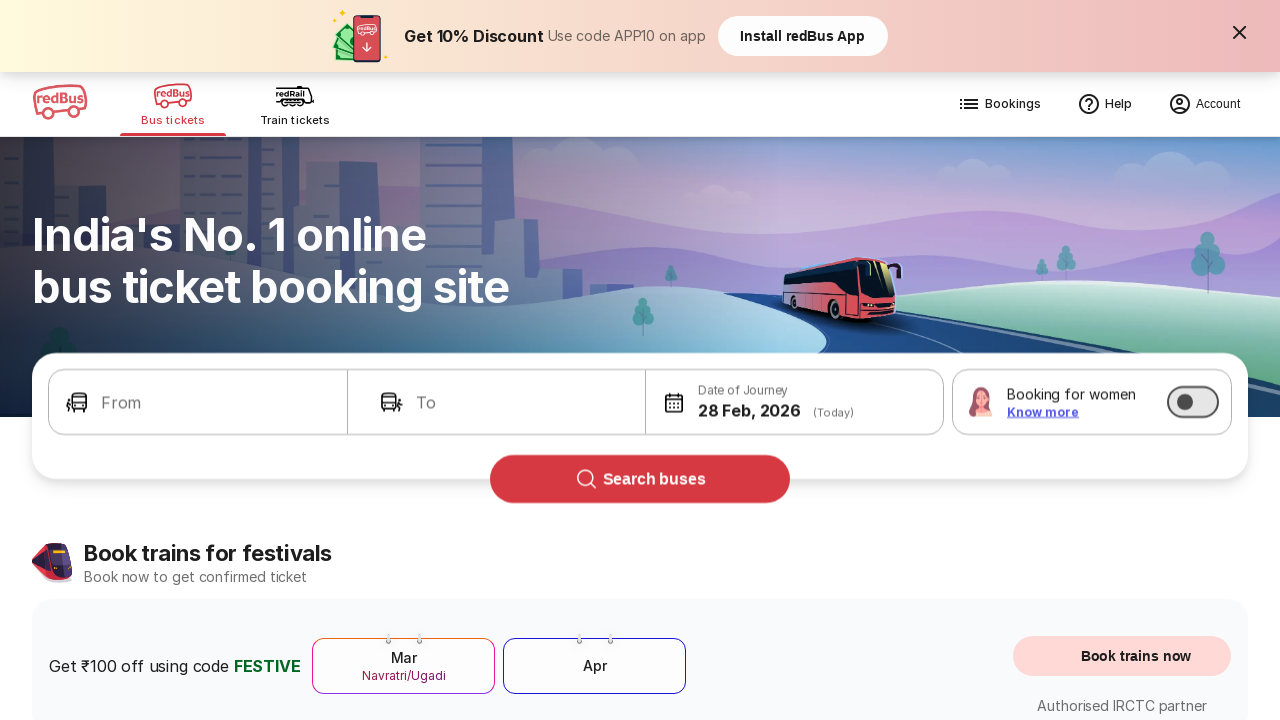

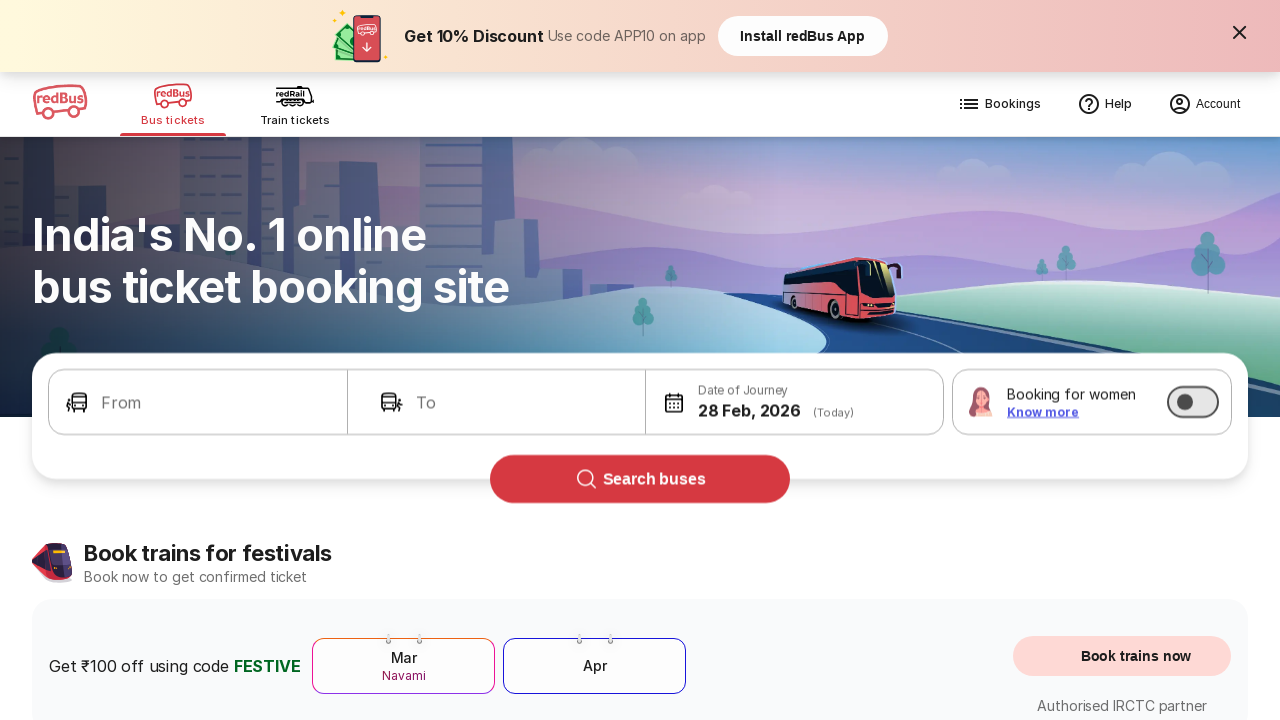